Tests the selection behavior of radio buttons and checkboxes by clicking them to select and then clicking again to verify deselection behavior.

Starting URL: https://automationfc.github.io/basic-form/index.html

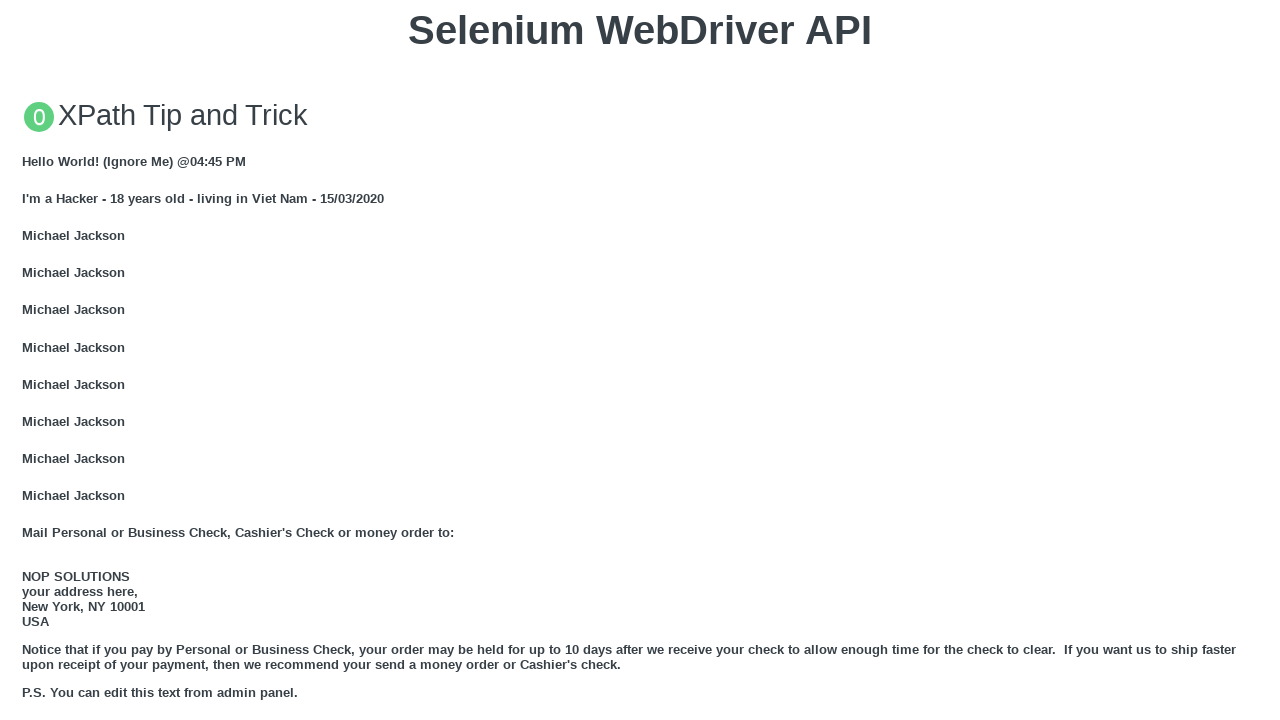

Waited for under_18 radio button to load
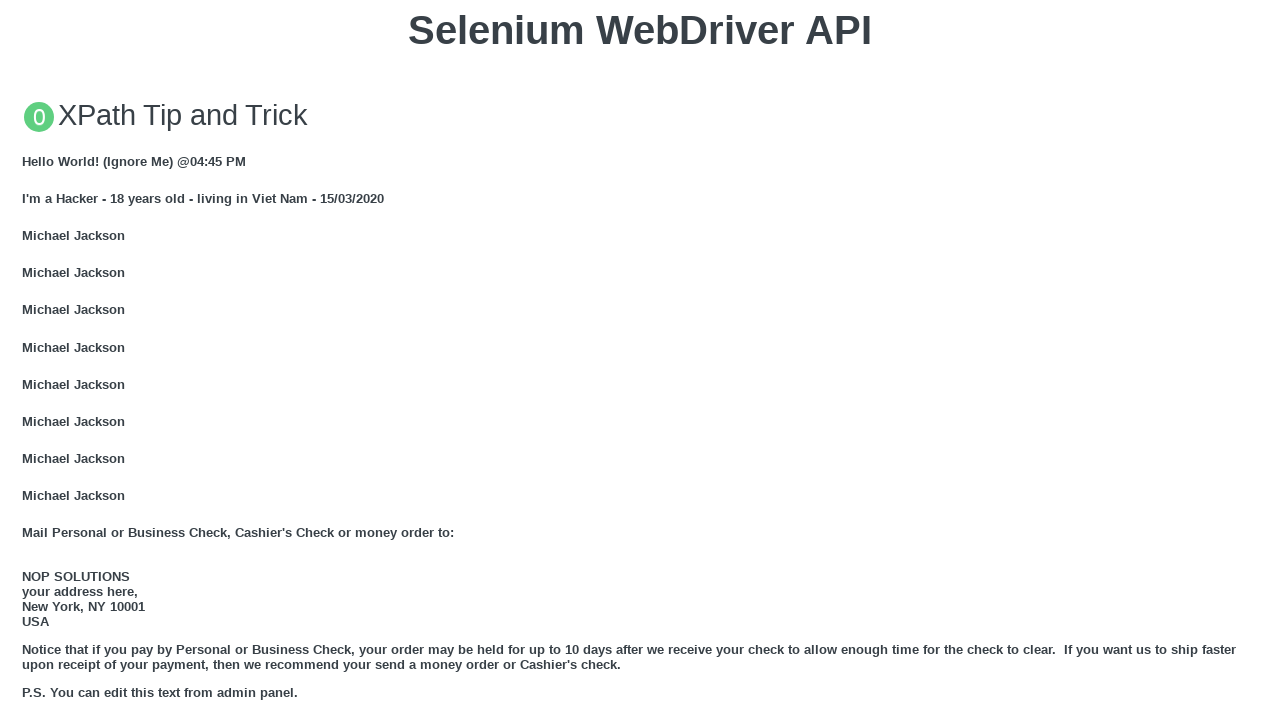

Clicked under_18 radio button to select it at (28, 360) on input#under_18
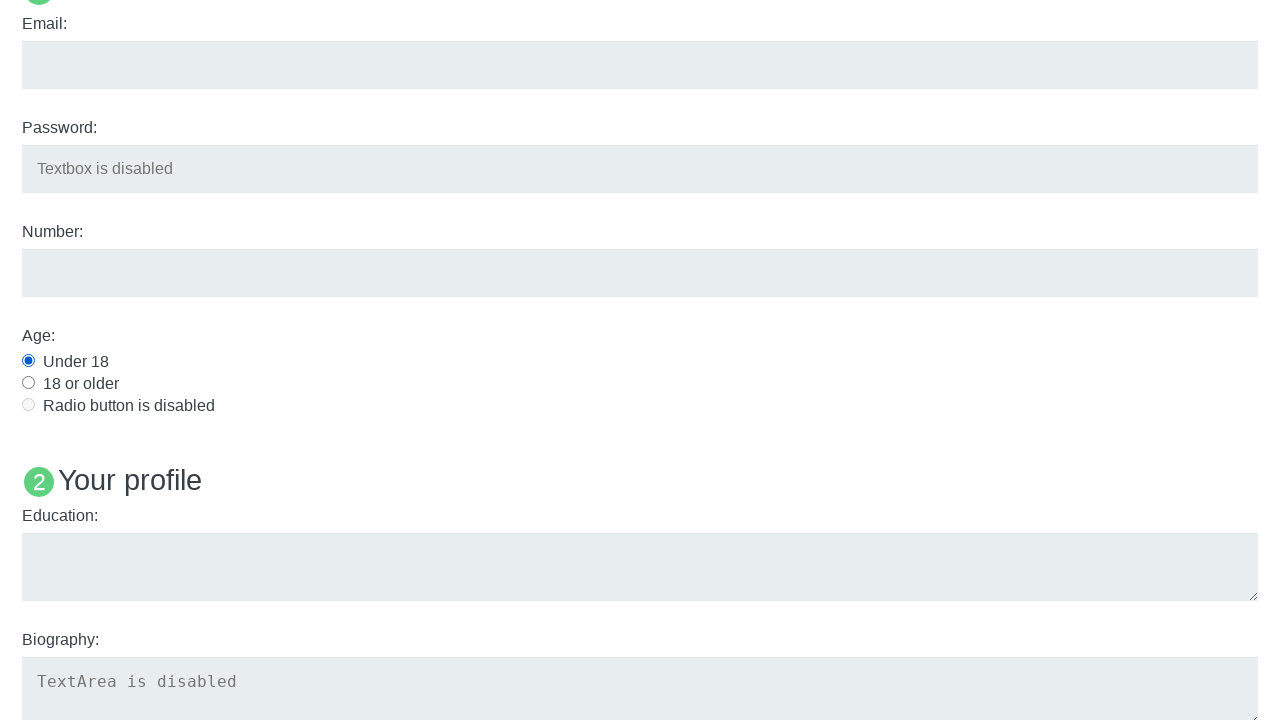

Clicked Java checkbox to select it at (28, 361) on input#java
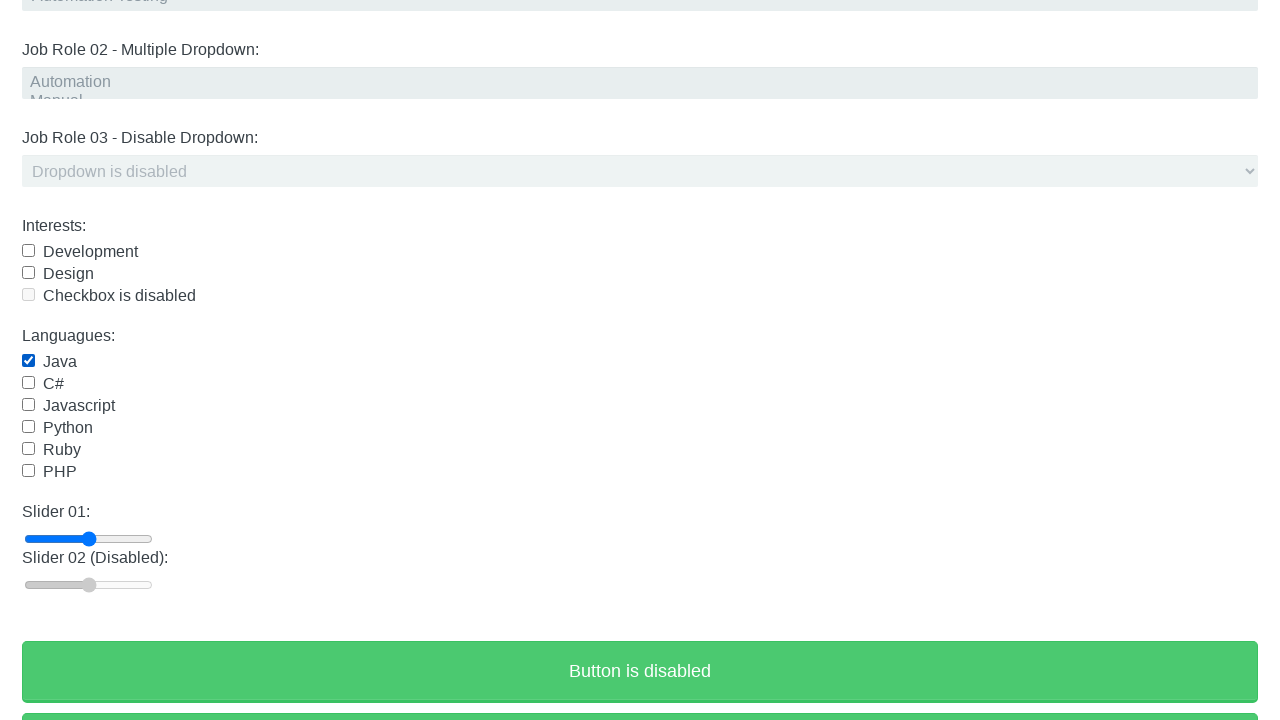

Waited 1 second for state changes to complete
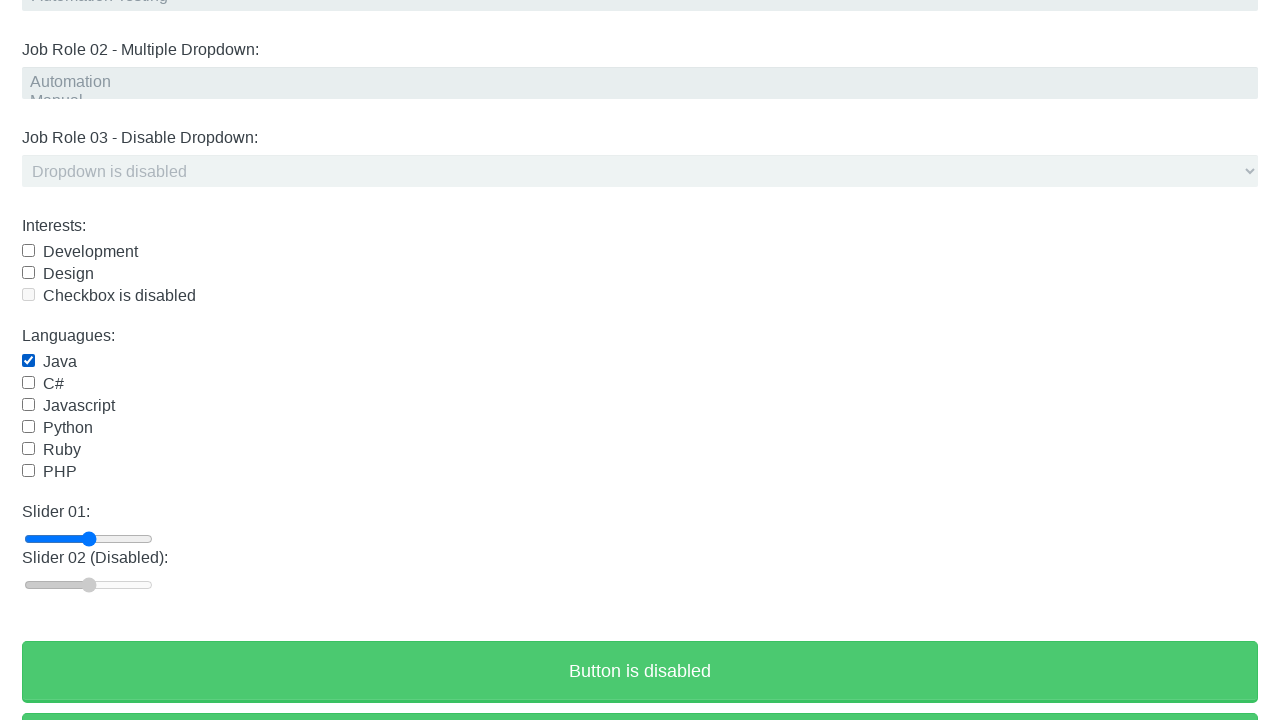

Clicked under_18 radio button again to test deselection at (28, 360) on input#under_18
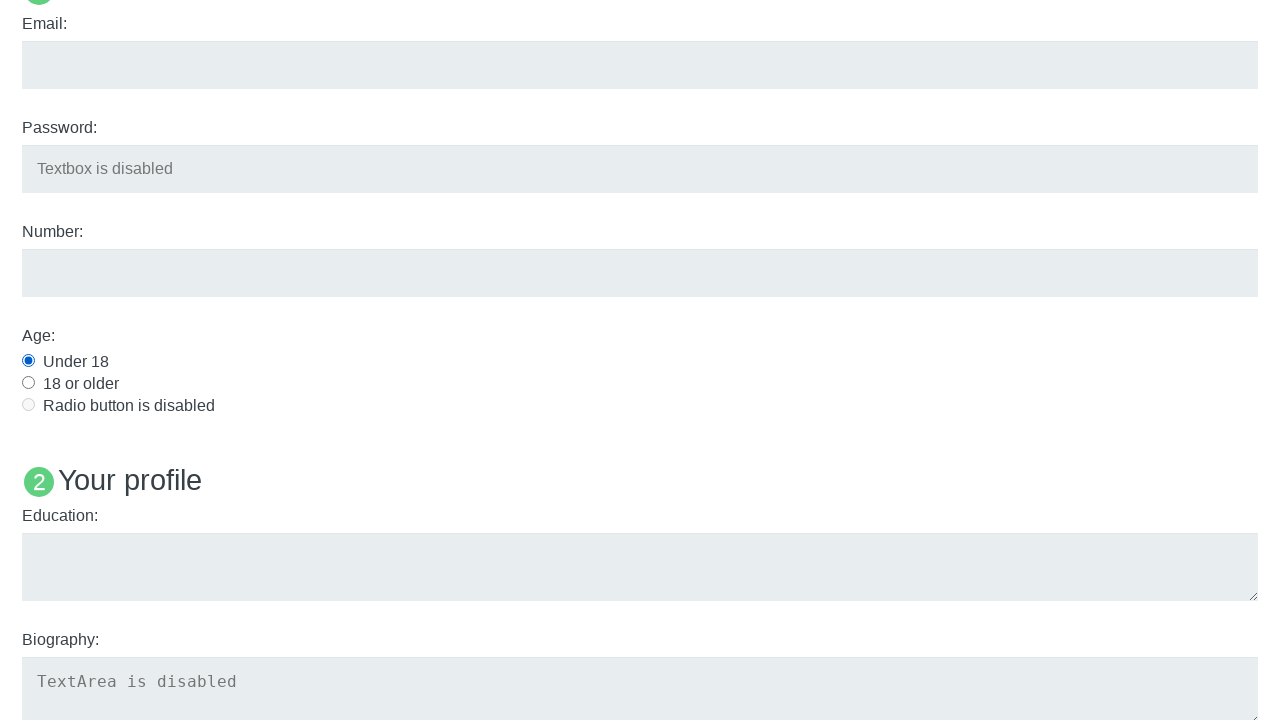

Clicked Java checkbox again to test deselection at (28, 361) on input#java
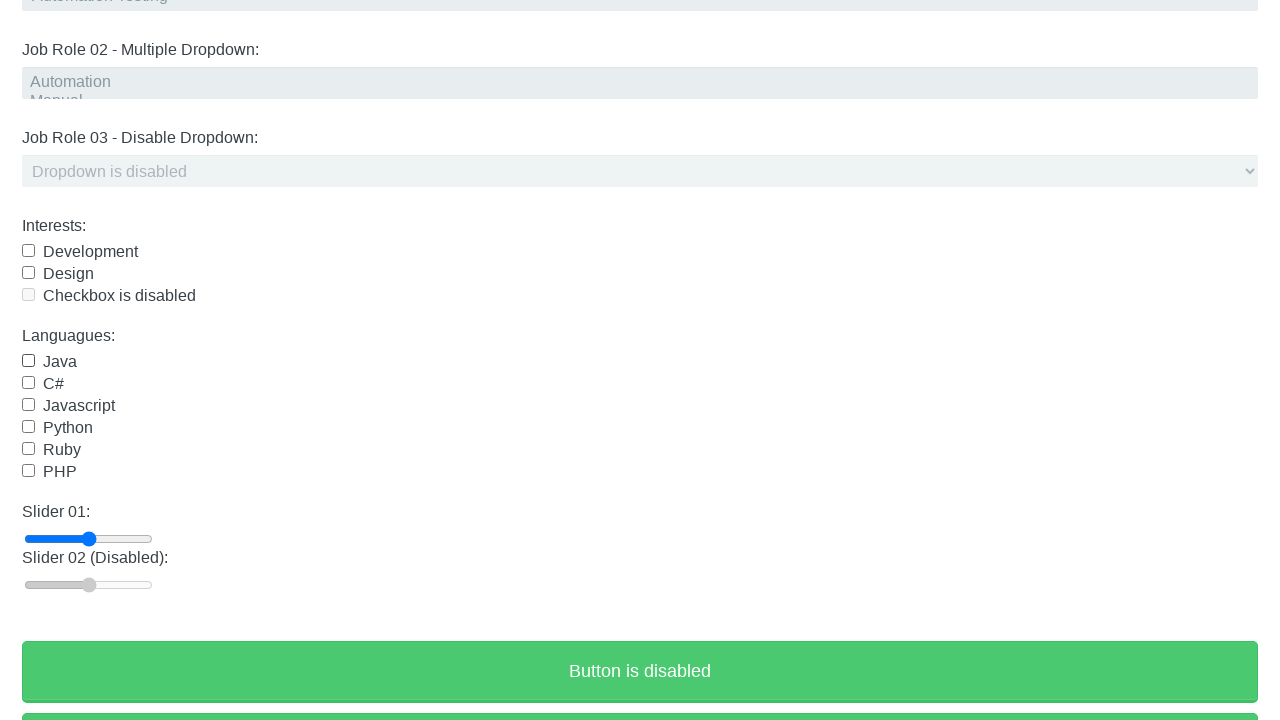

Waited 1 second for deselection state changes to complete
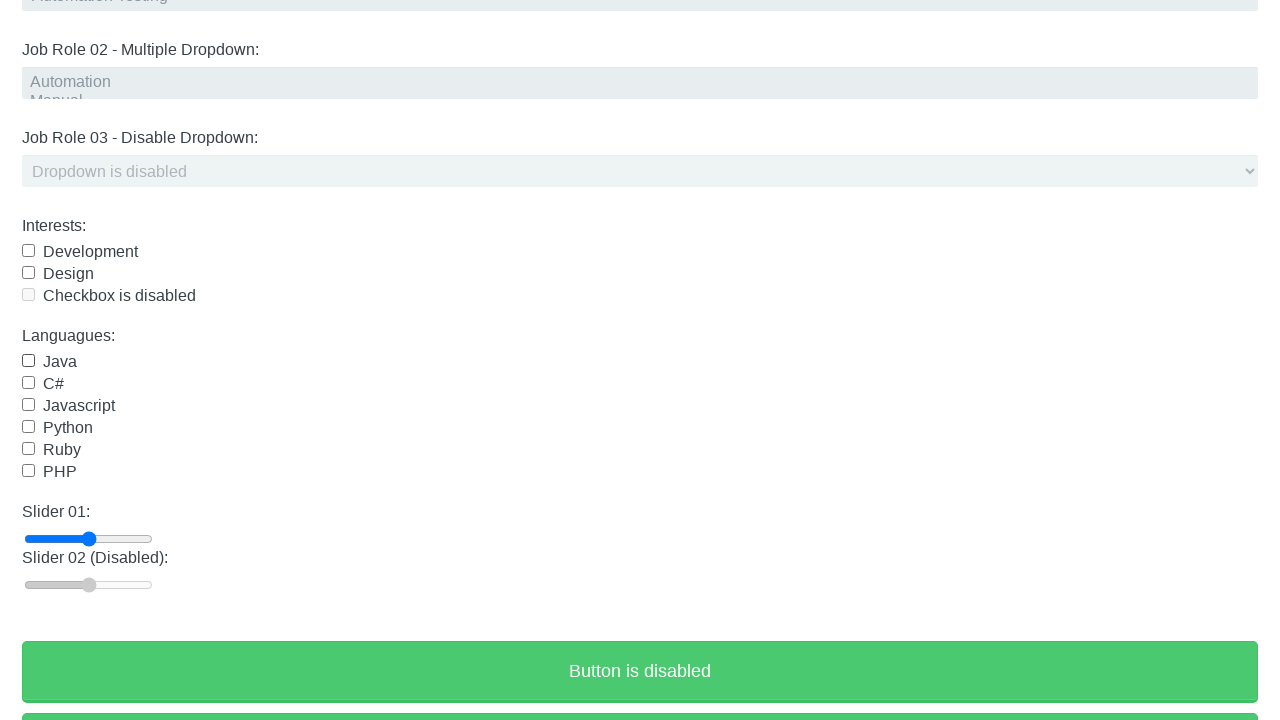

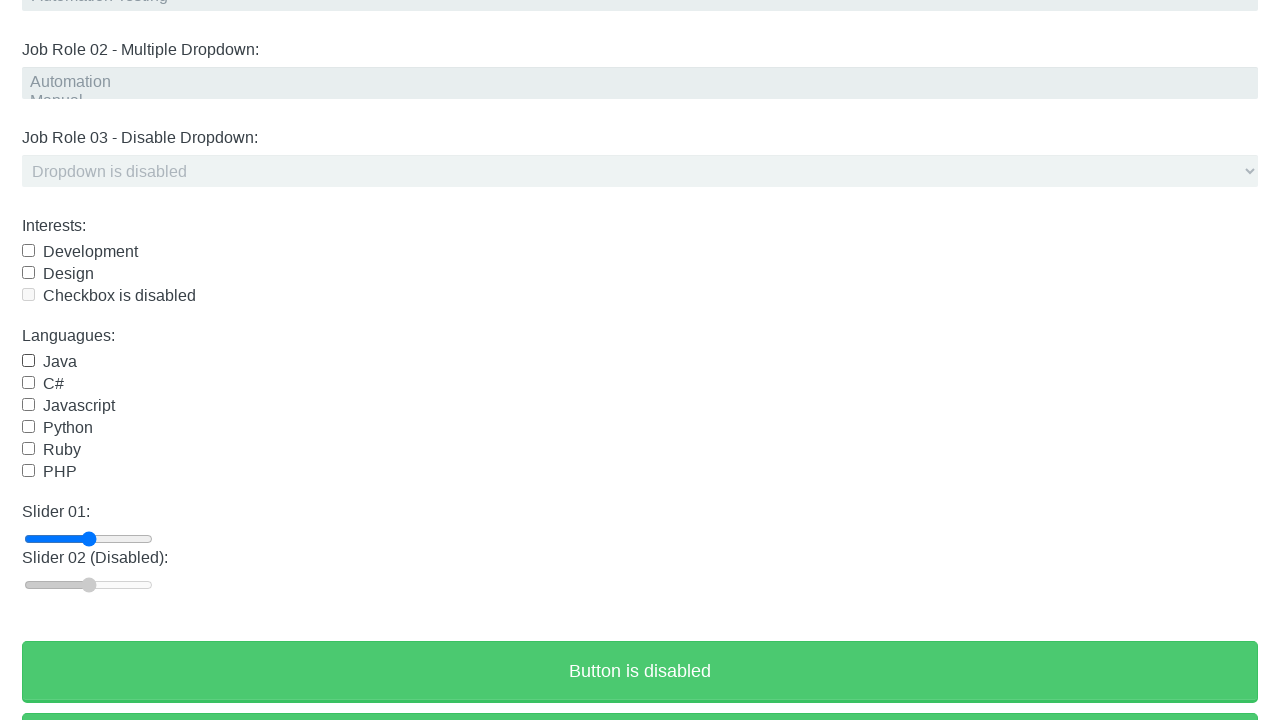